Tests a dynamic table by clicking to expand the data input section, entering JSON data into a textbox, clicking refresh to populate the table, and verifying the table loads with the data.

Starting URL: https://testpages.herokuapp.com/styled/tag/dynamic-table.html

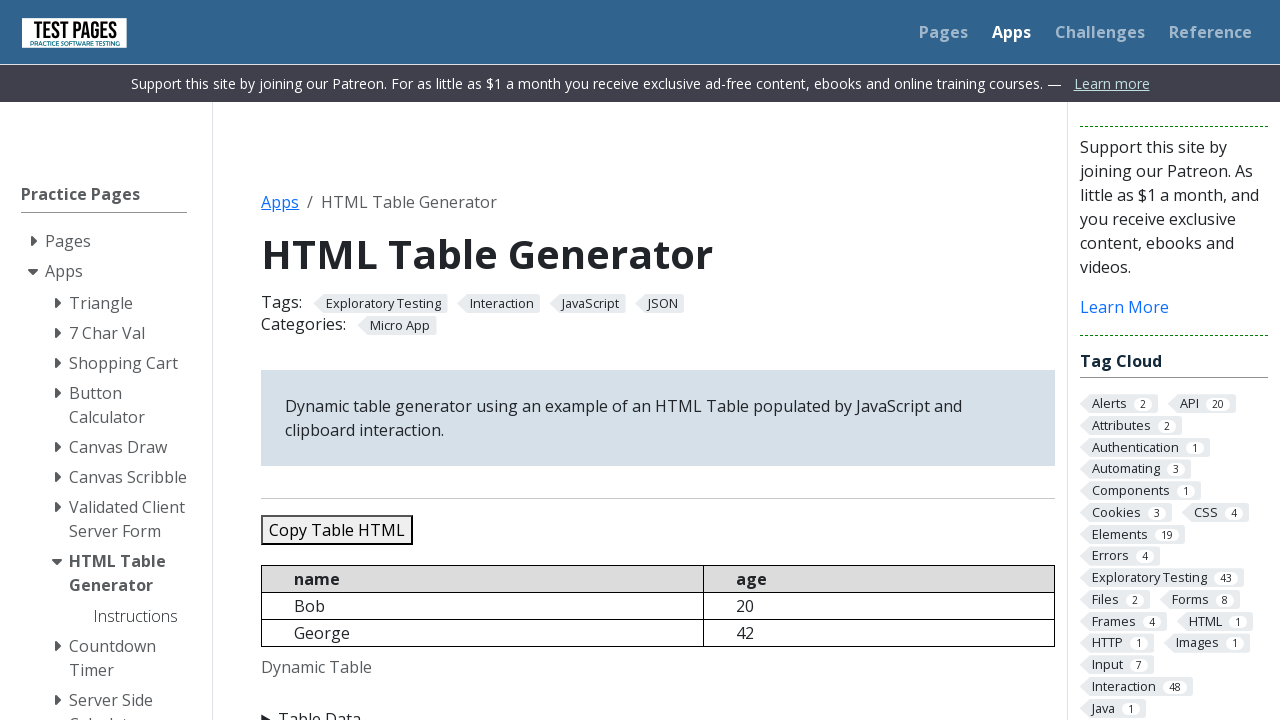

Clicked 'Table Data' accordion to expand input section at (658, 708) on xpath=//summary[text()='Table Data']
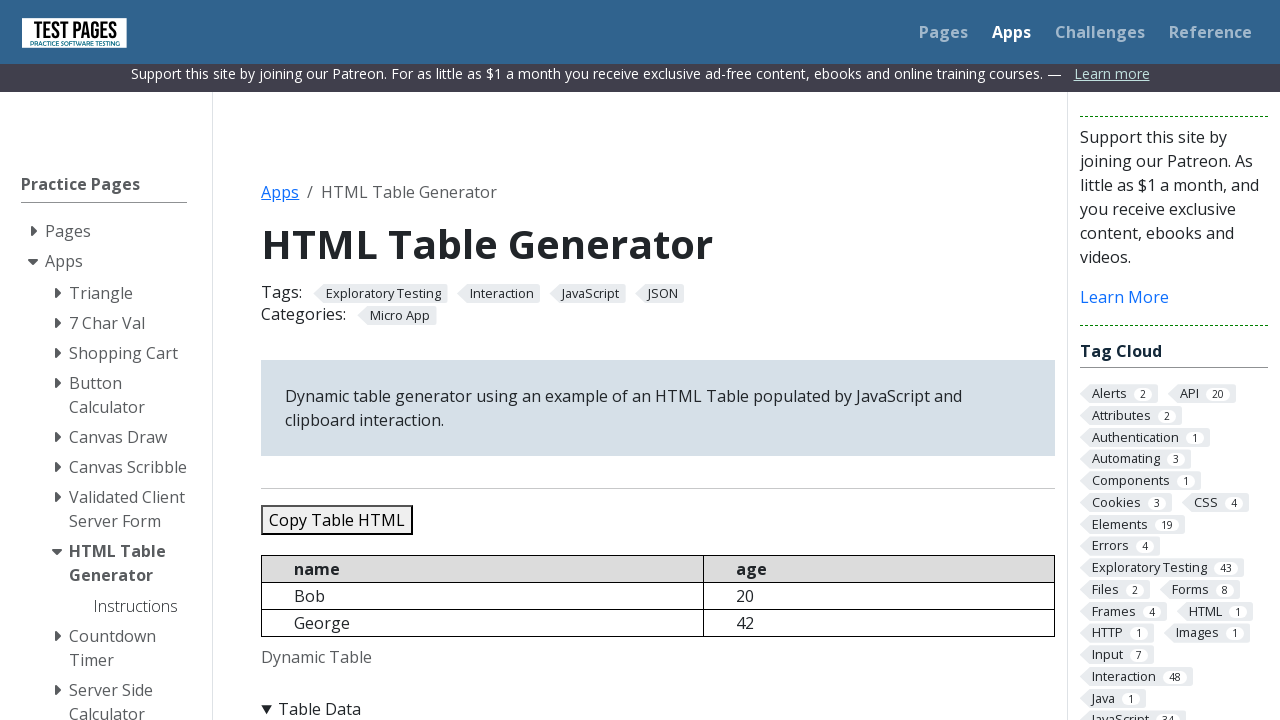

Filled JSON data textbox with test data containing 5 records on #jsondata
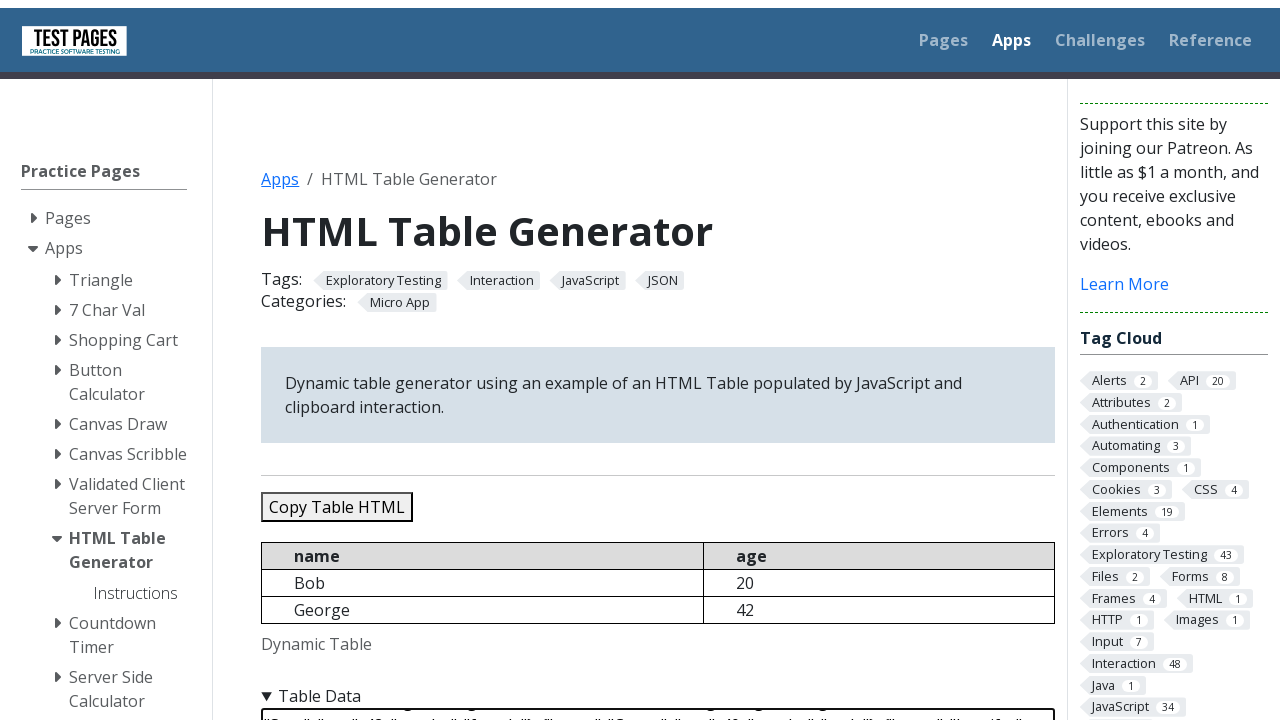

Clicked 'Refresh Table' button to populate the dynamic table at (359, 360) on #refreshtable
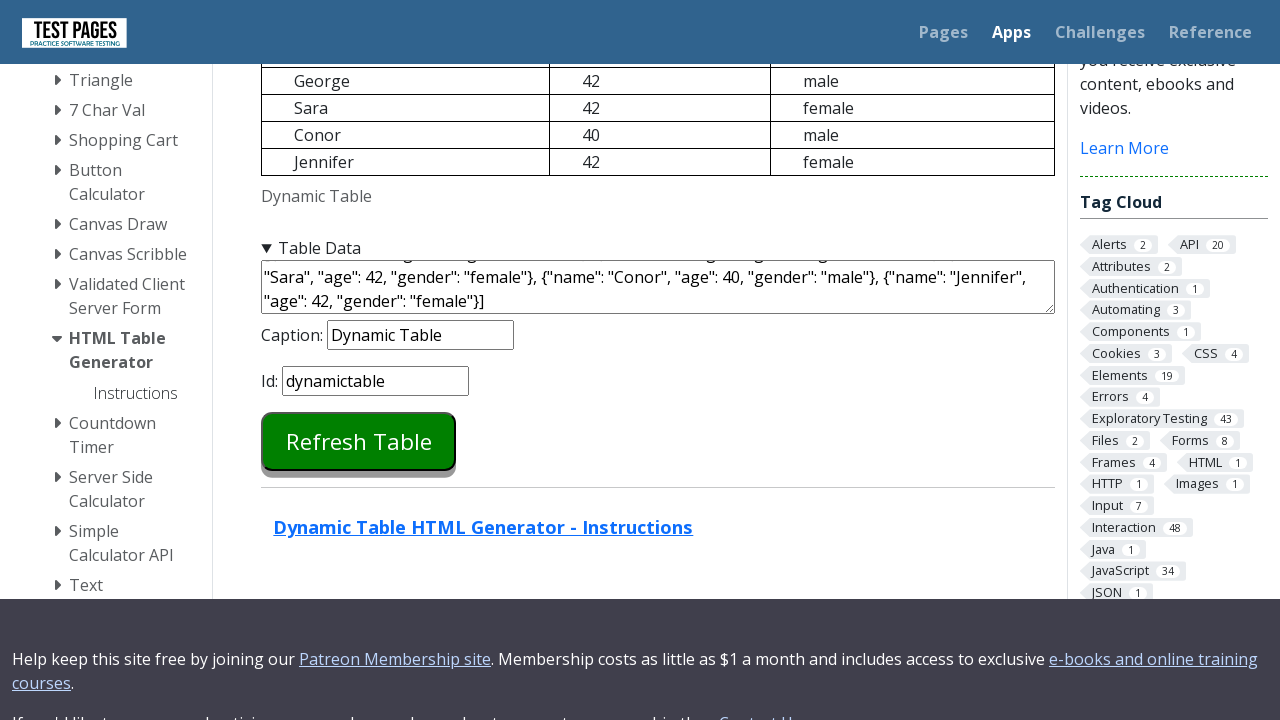

Dynamic table populated with data rows
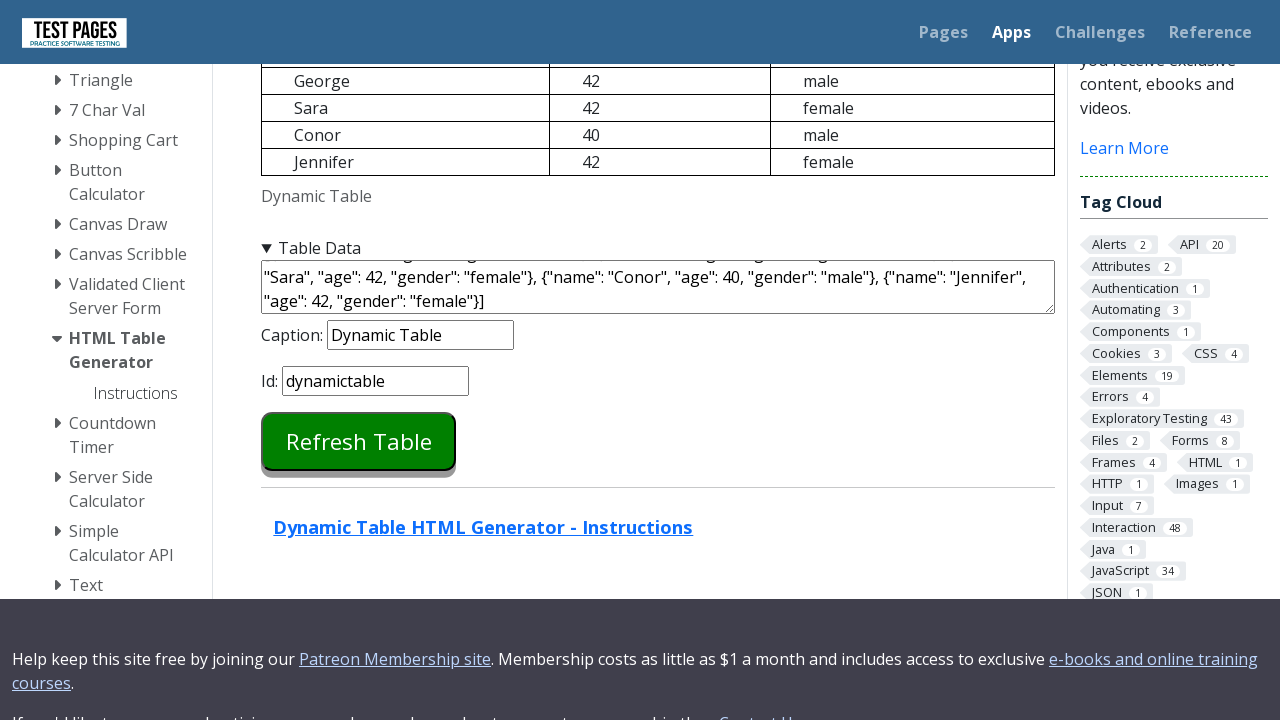

Verified table headers are present
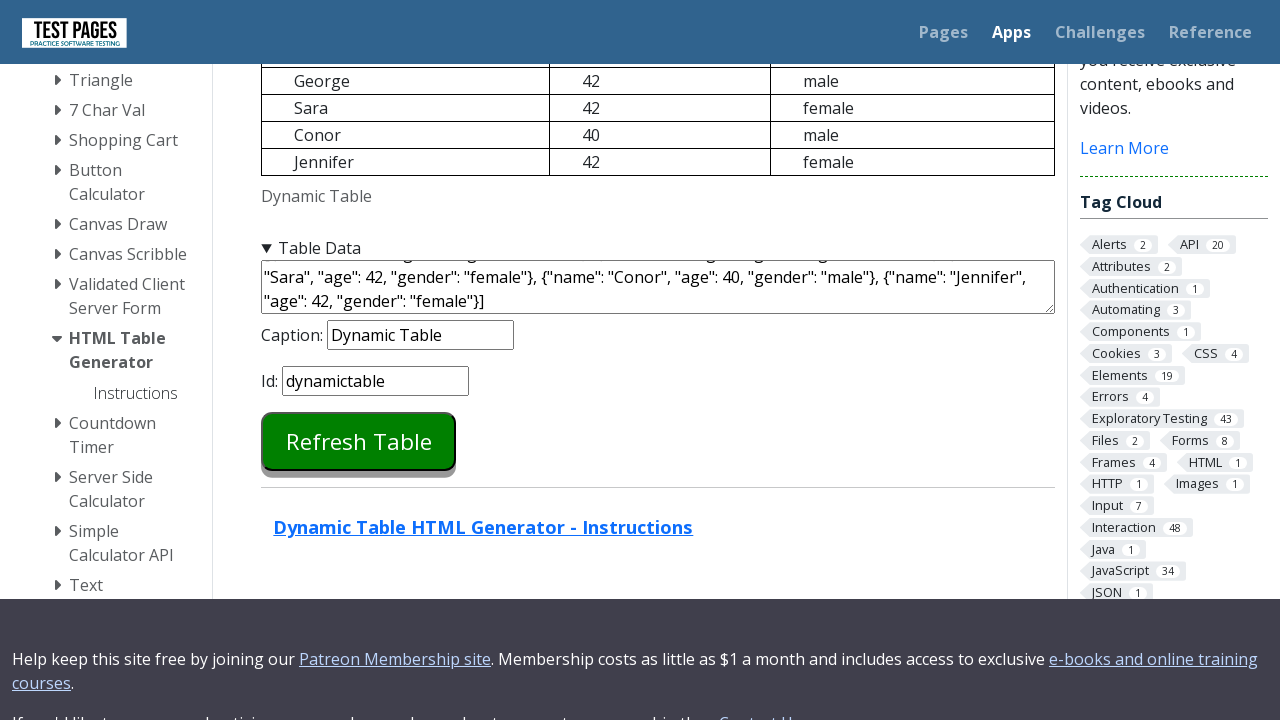

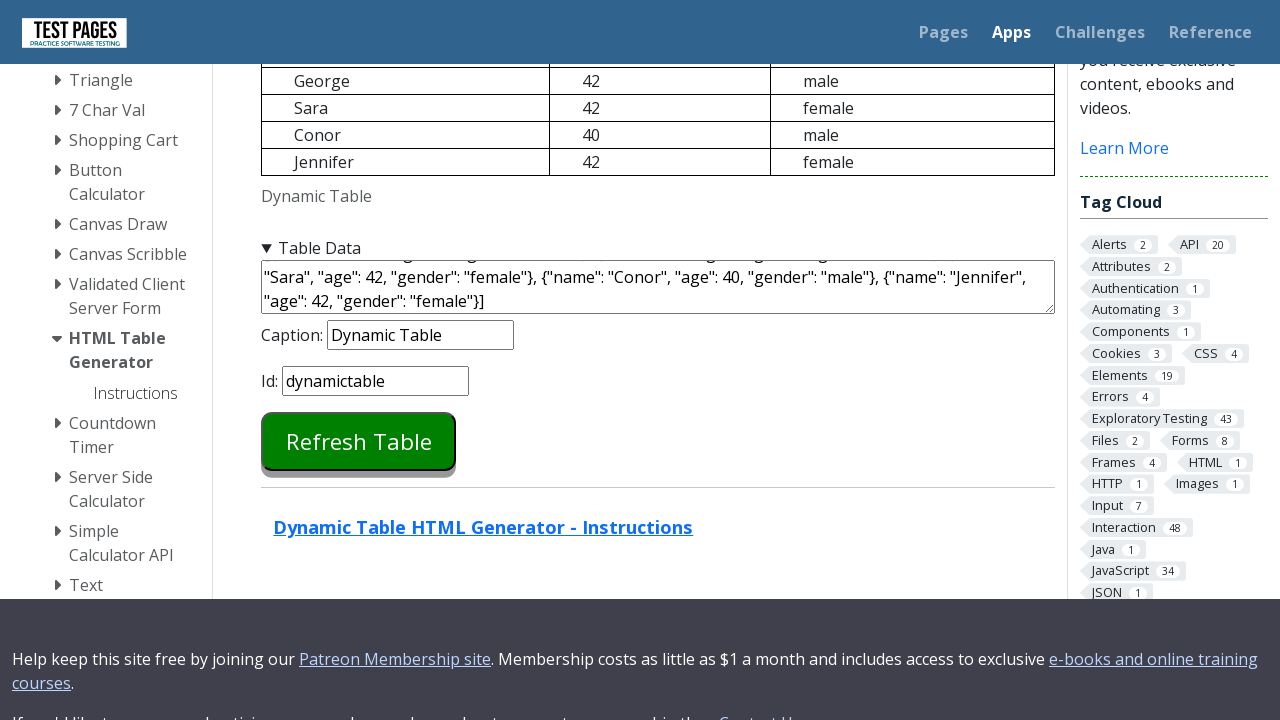